Tests that the login button becomes enabled when both email and password fields are filled

Starting URL: https://sit-portal.trackinghub.co.ke/

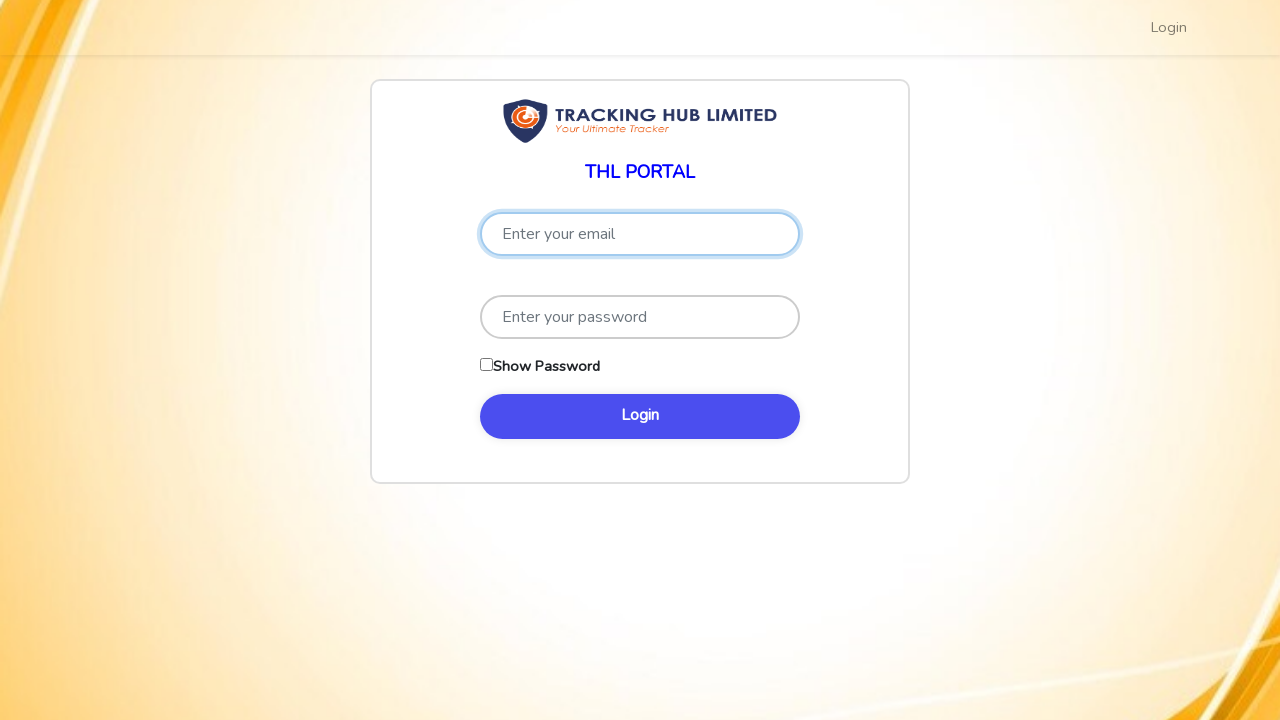

Navigated to login page at https://sit-portal.trackinghub.co.ke/
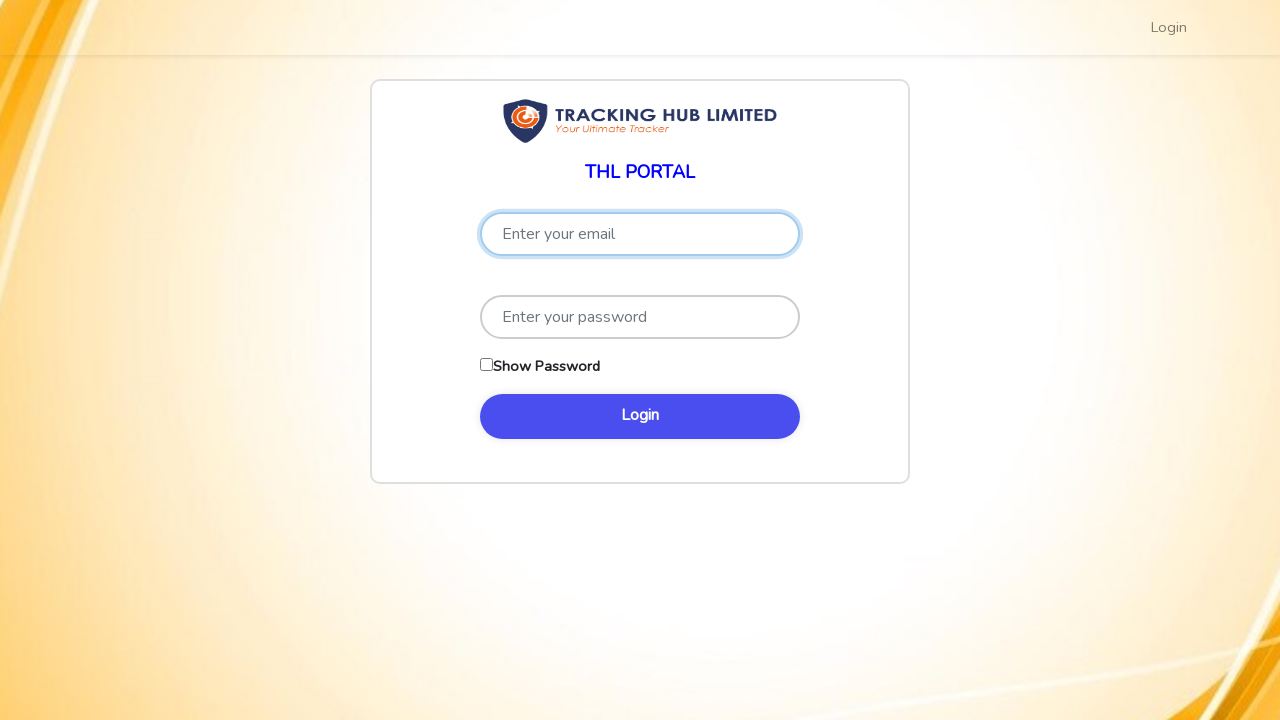

Filled email field with 'user@example.com' on input[type='email'], input[name='email']
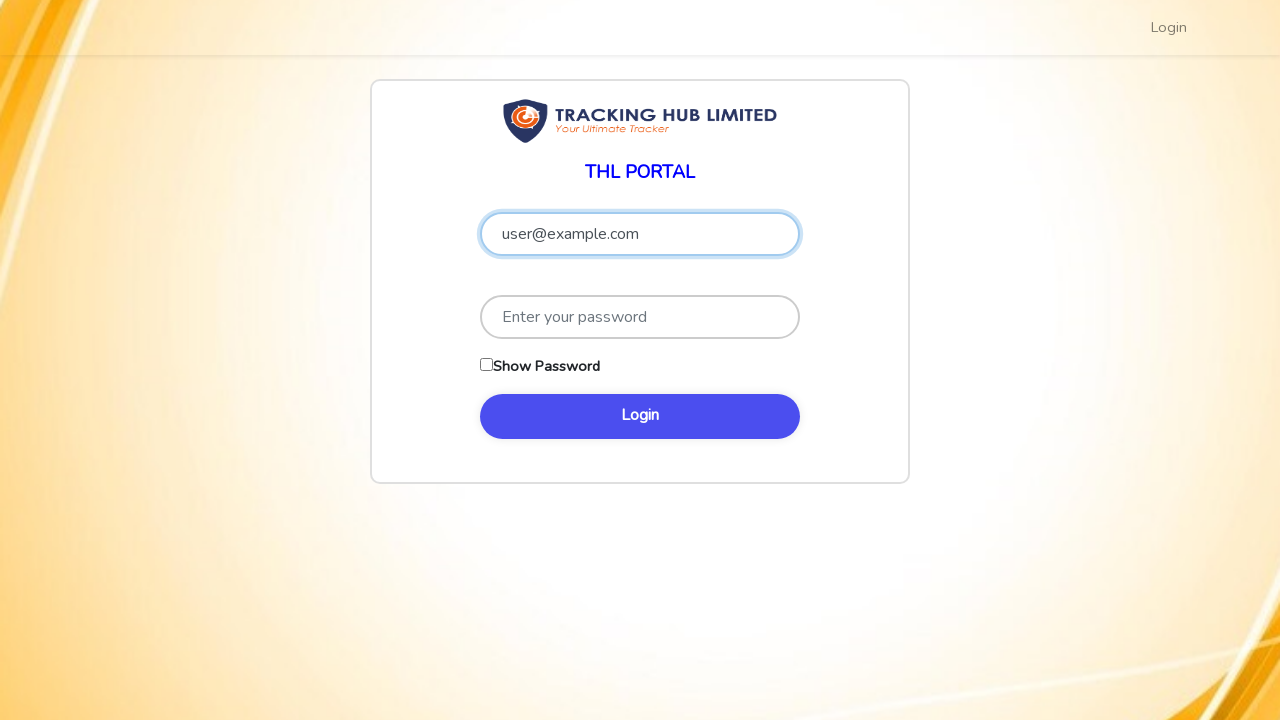

Filled password field with 'validPassword' on input[type='password']
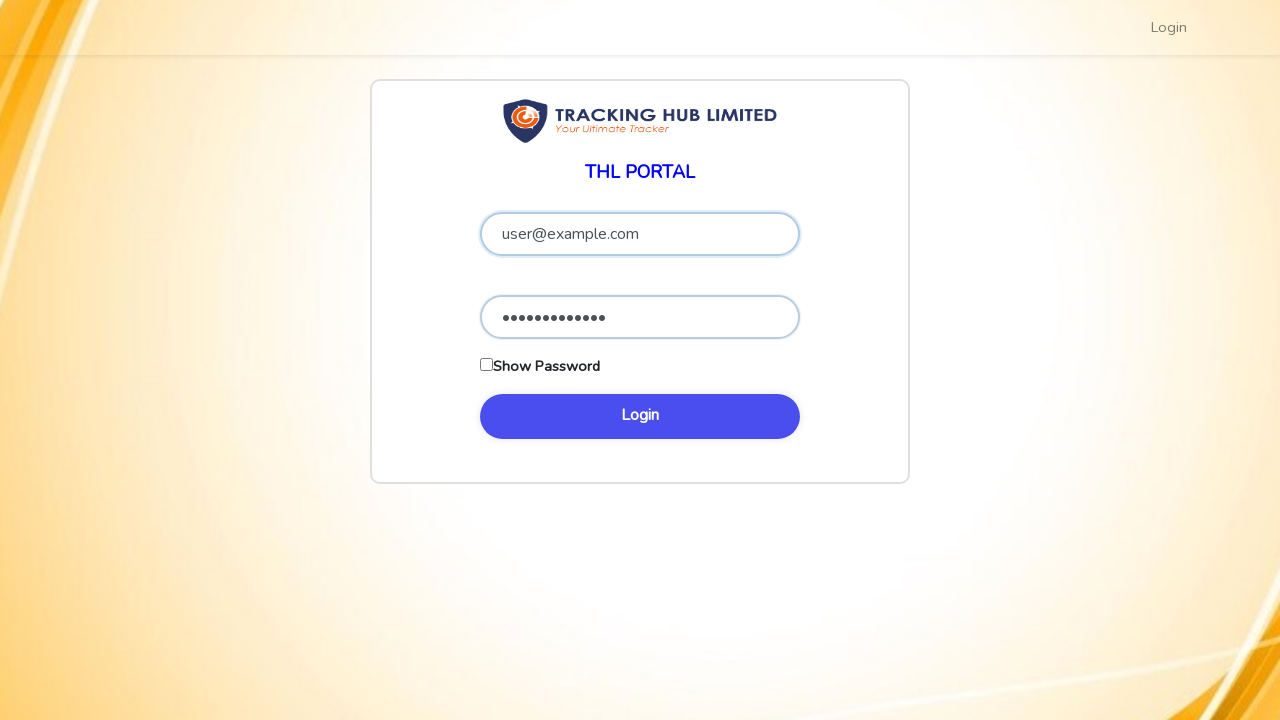

Login button is now enabled when both email and password fields are filled
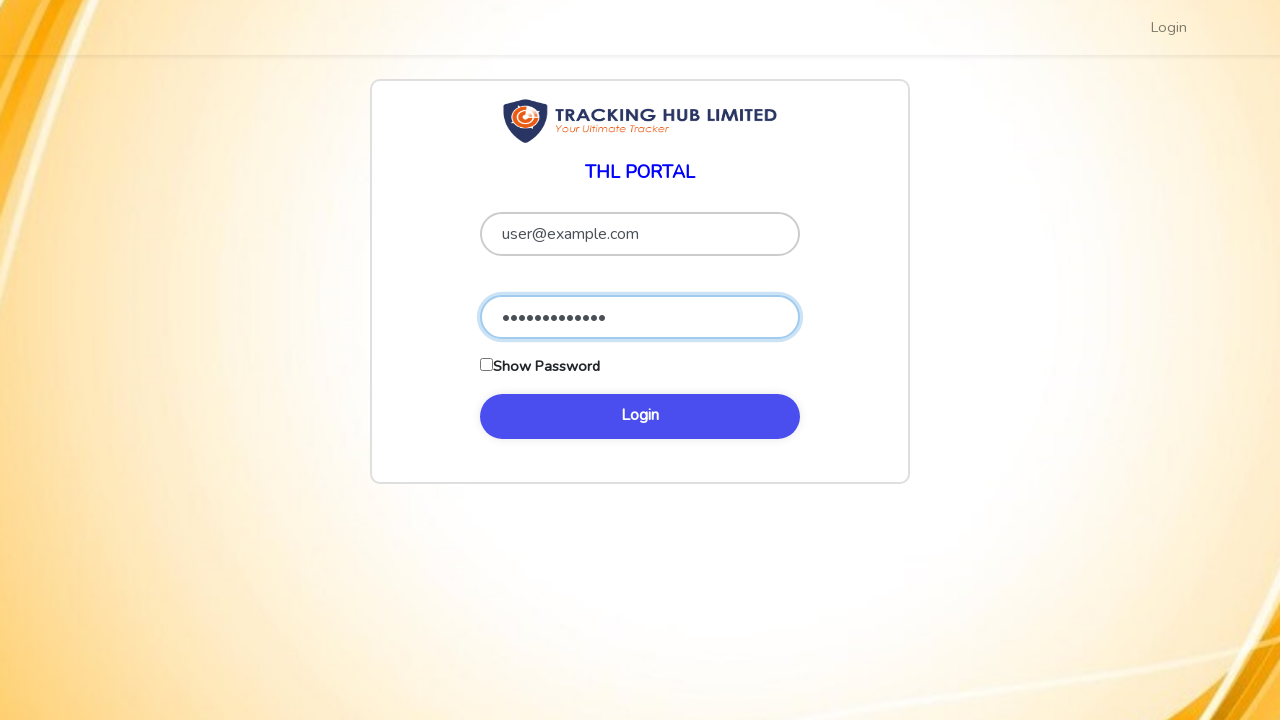

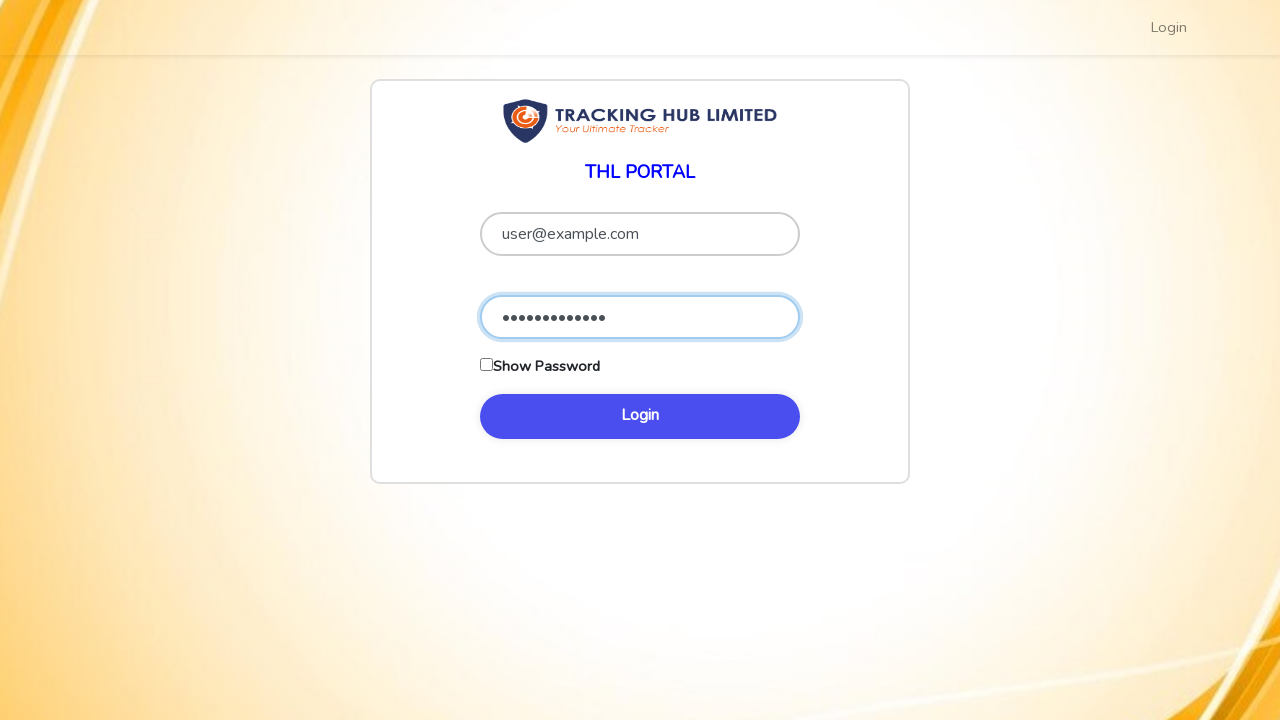